Clicks on the Books block from homepage, verifies navigation to books category, then returns to homepage

Starting URL: http://intershop5.skillbox.ru/

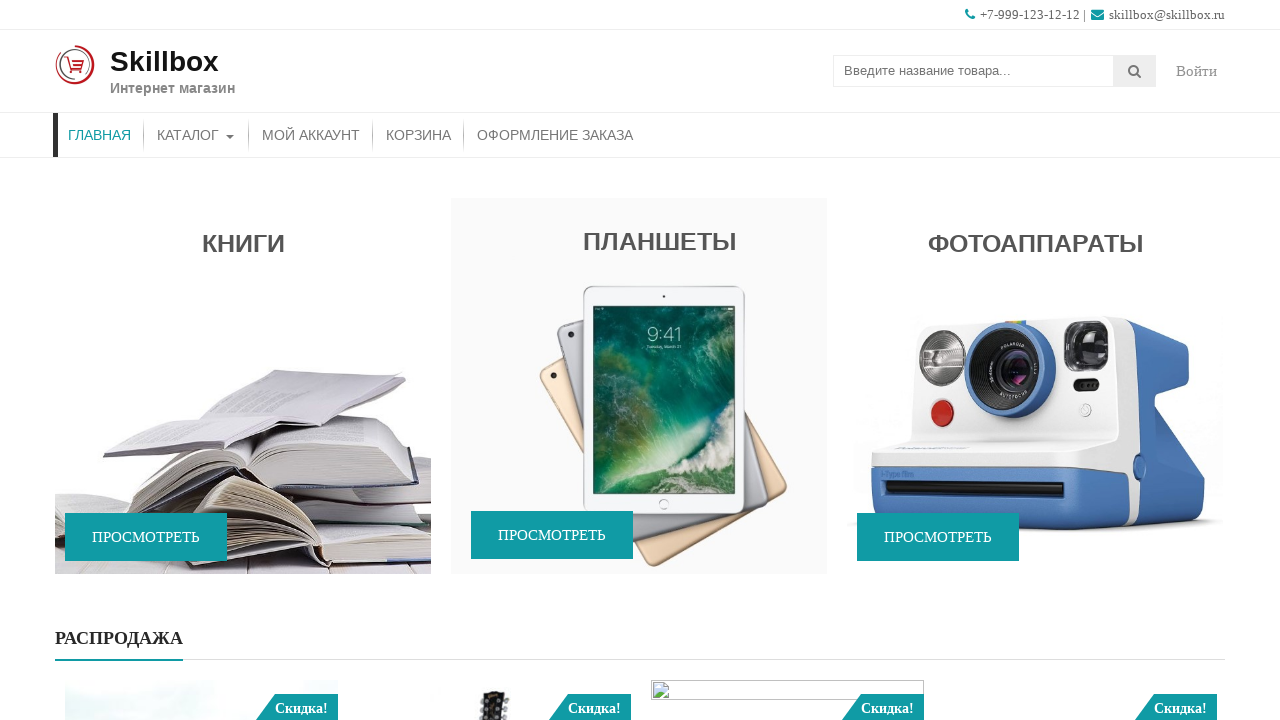

Waited for Books block to become visible
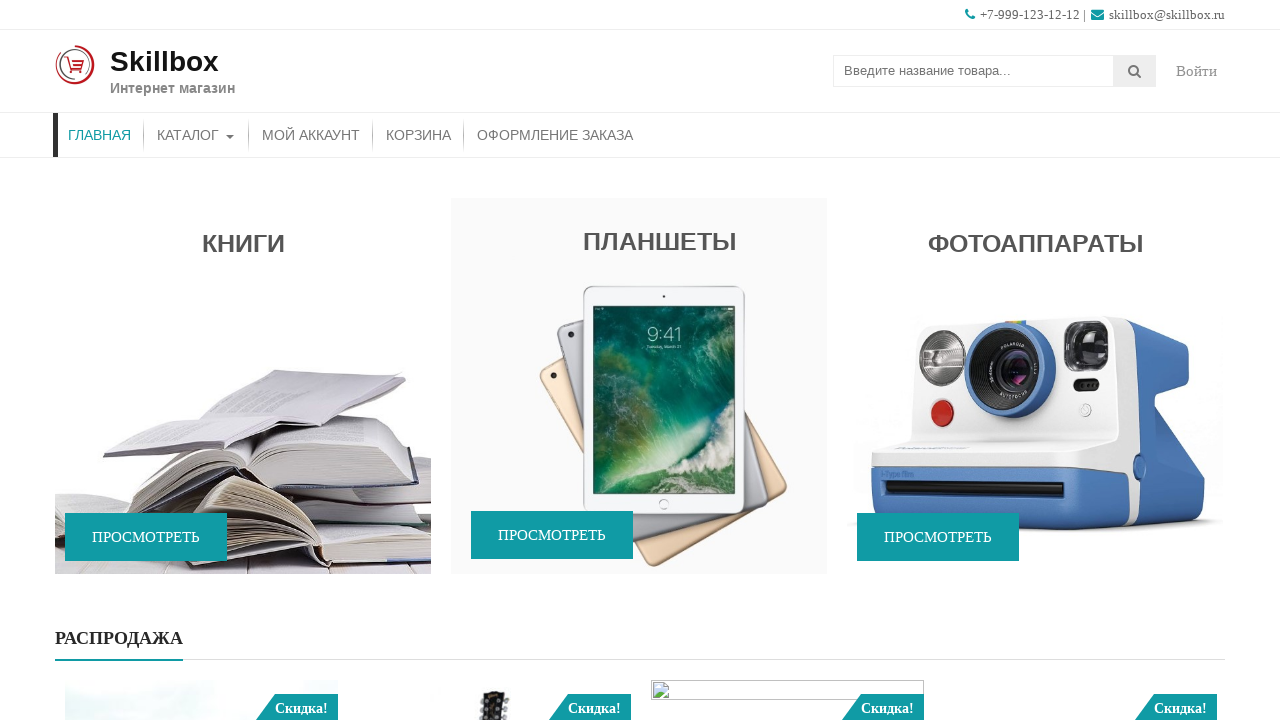

Clicked on Books block from homepage at (243, 391) on (//*[@class='caption wow fadeIn'])[1]
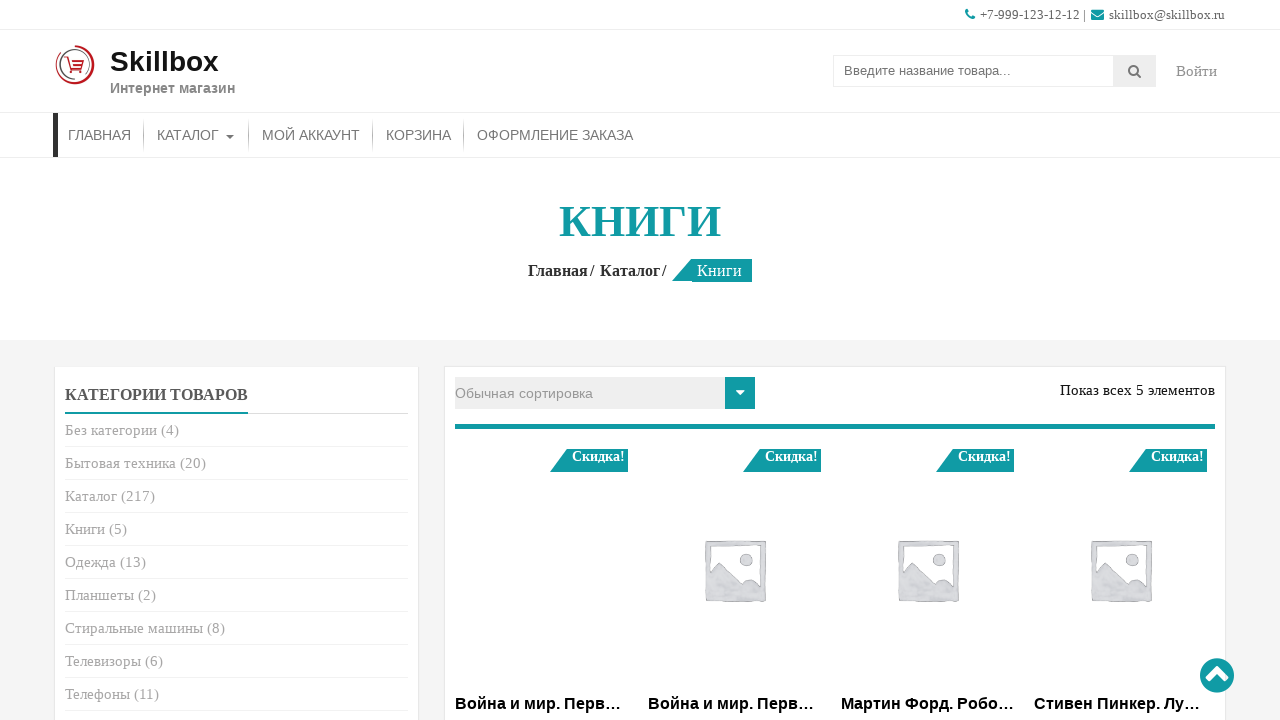

Navigated to Books category - page title loaded
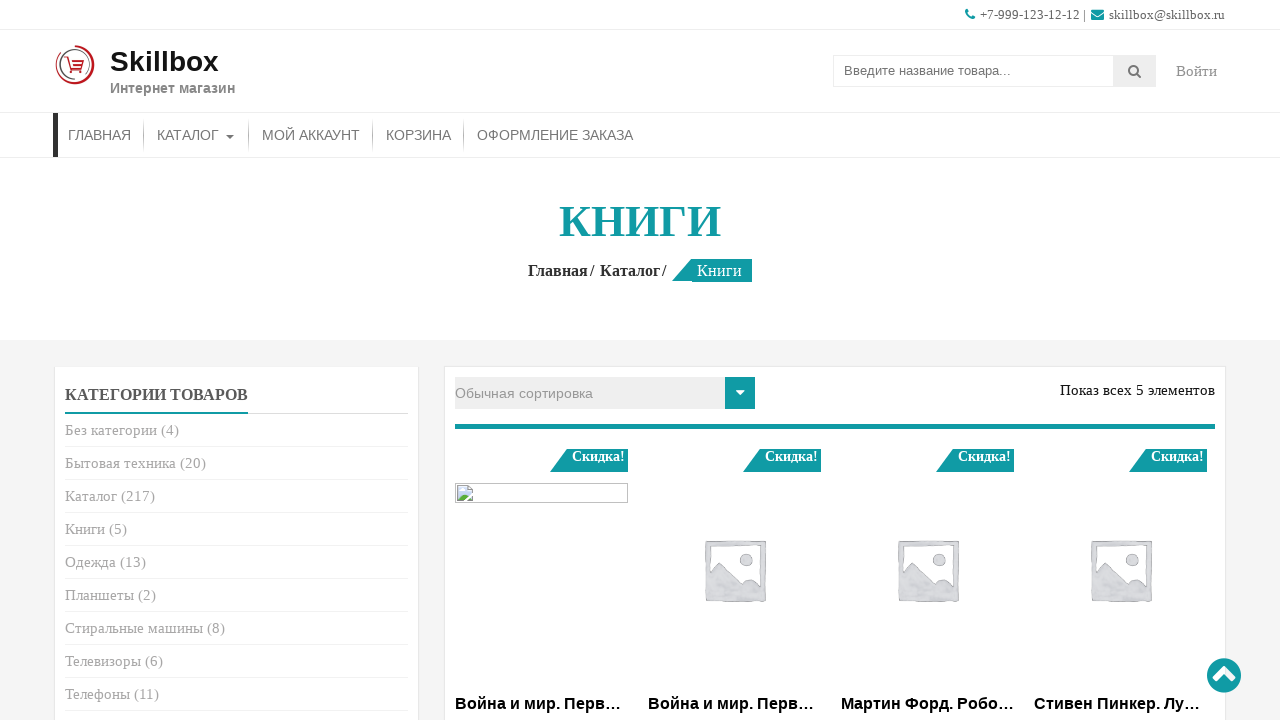

Clicked on store menu link to return to homepage at (100, 135) on (//div[@class='store-menu']//a)[1]
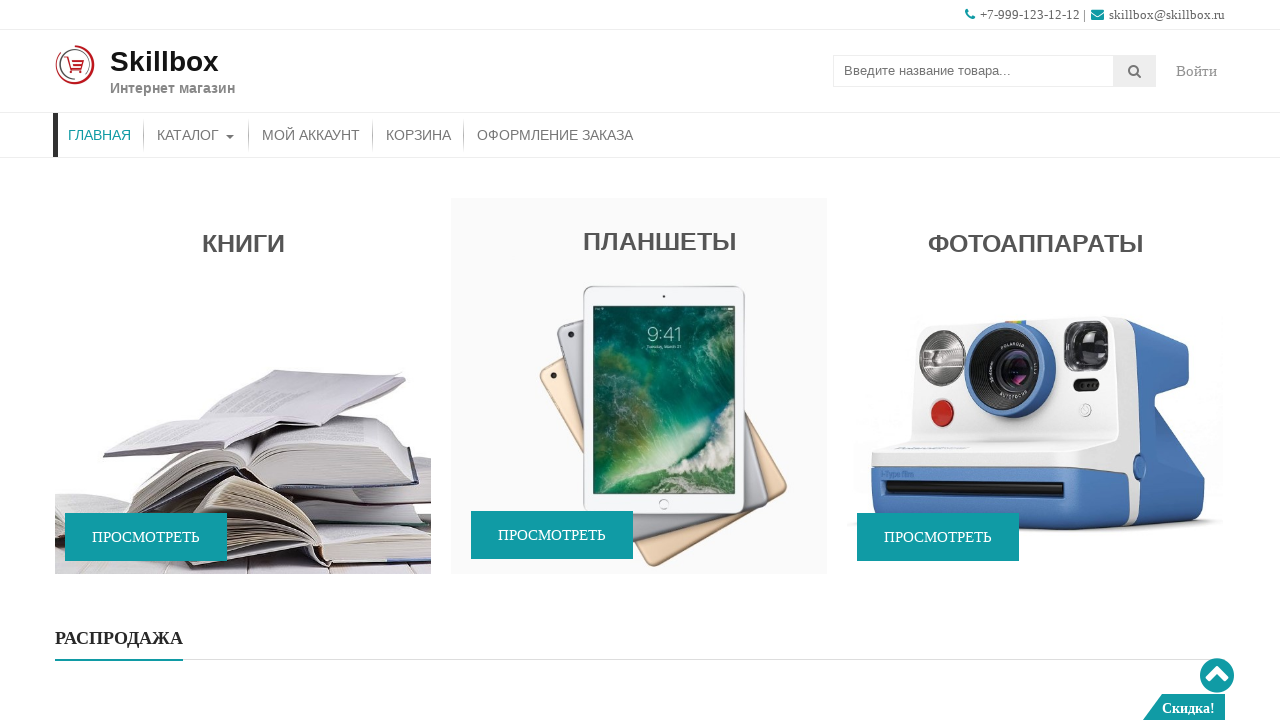

Verified homepage loaded successfully
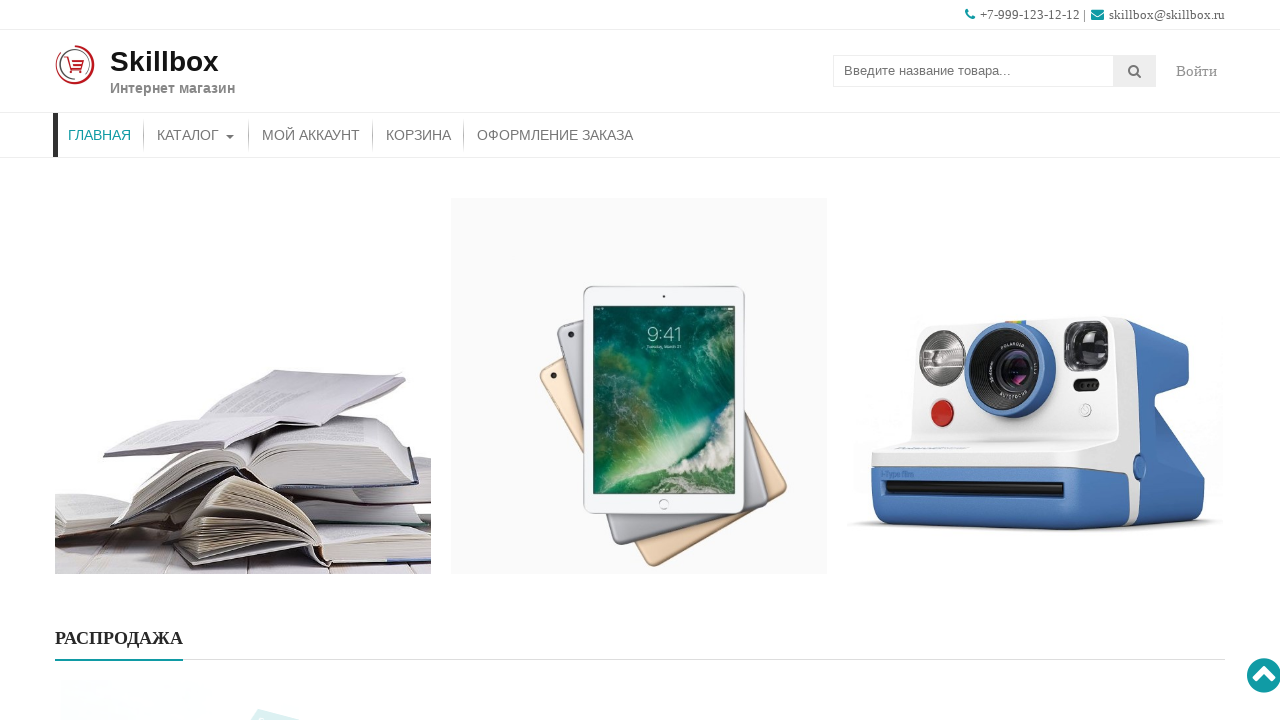

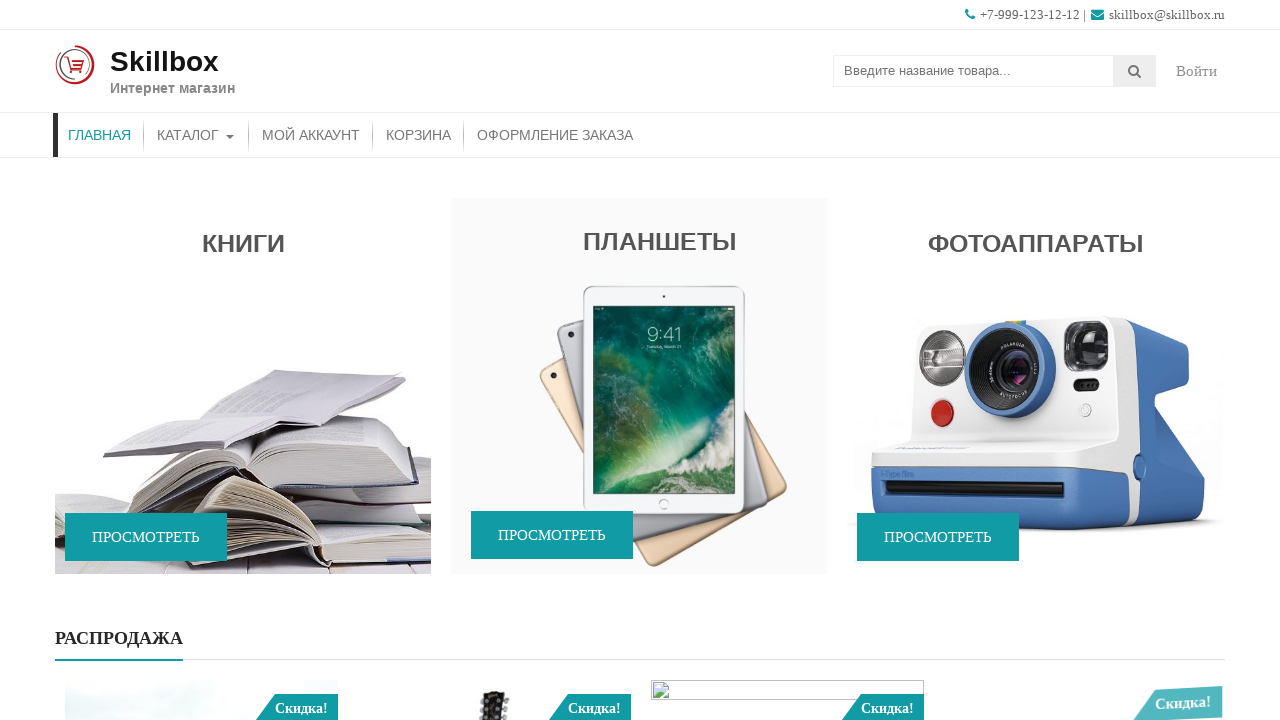